Tests page scrolling functionality by scrolling down and then back up on the jQuery UI website

Starting URL: https://jqueryui.com

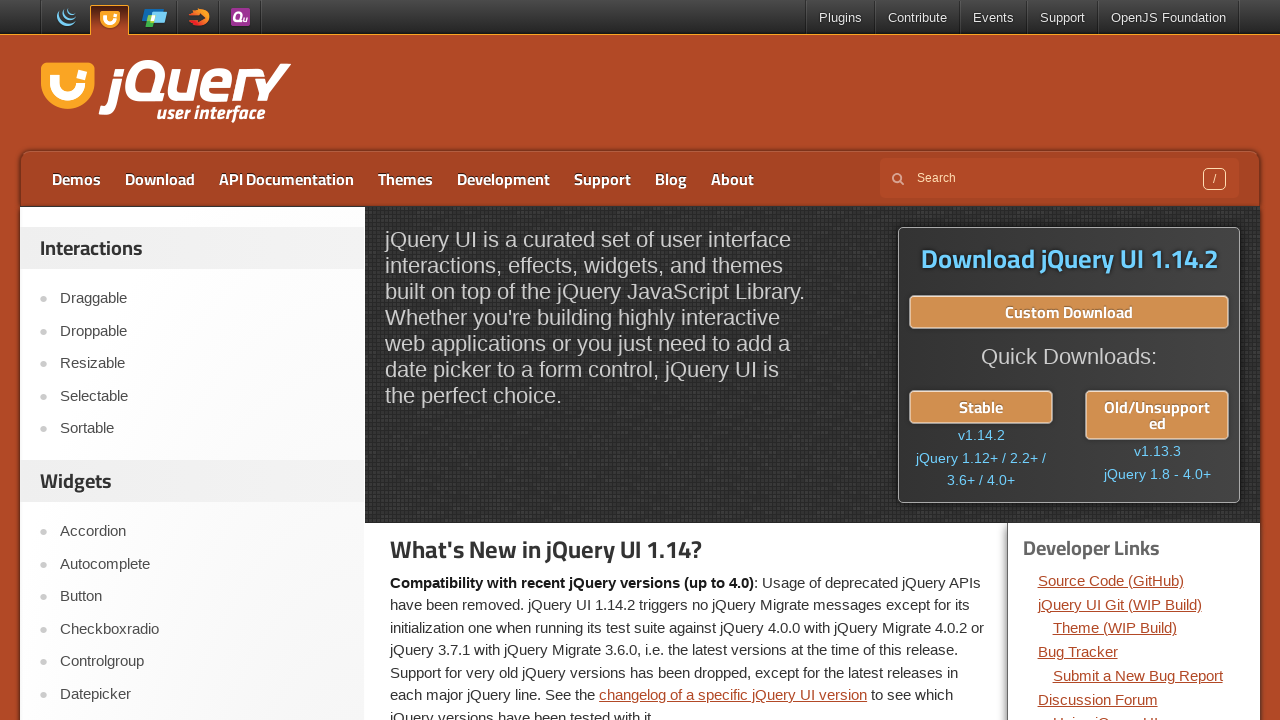

Scrolled down 600 pixels on the jQuery UI website
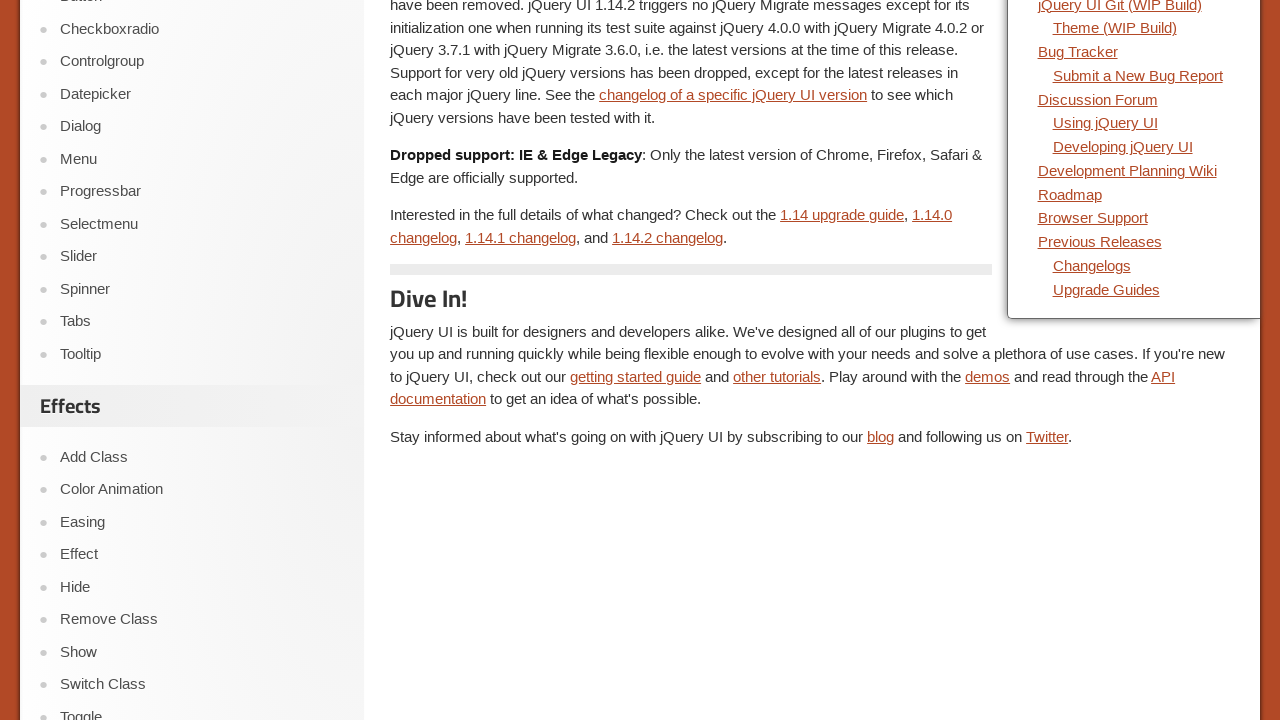

Waited 1 second for scroll to complete
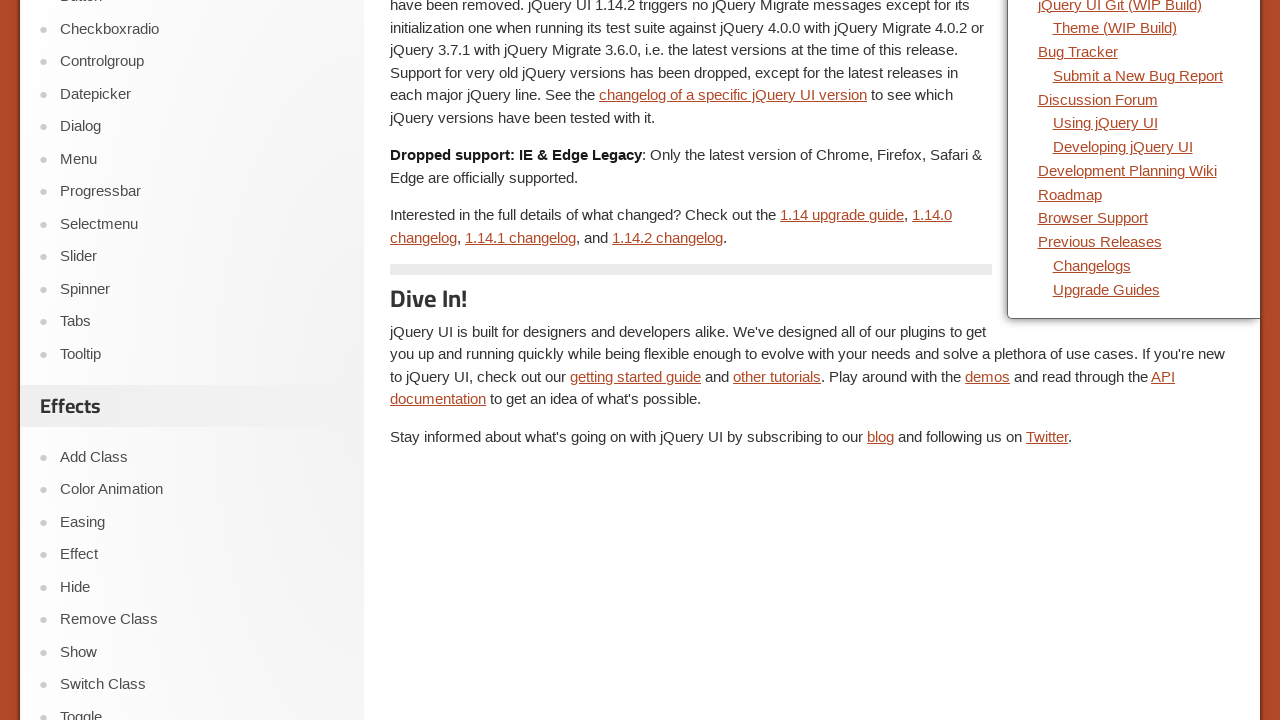

Scrolled back up to the top of the page
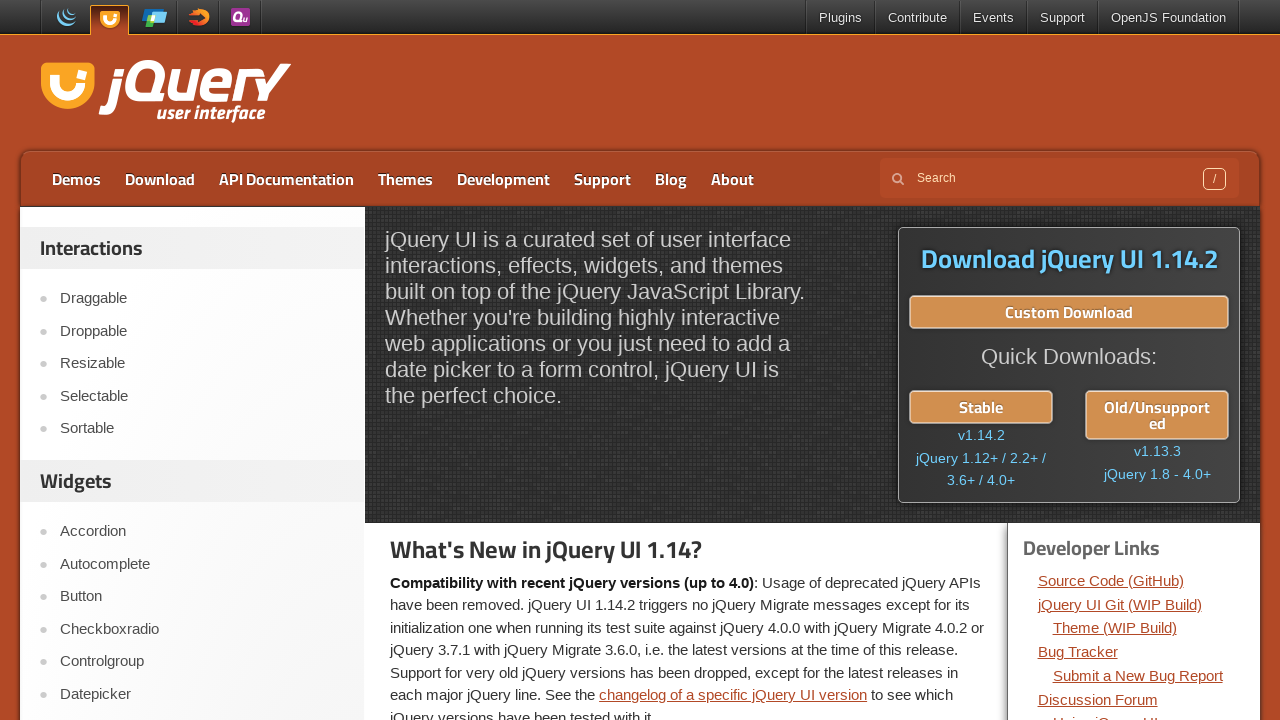

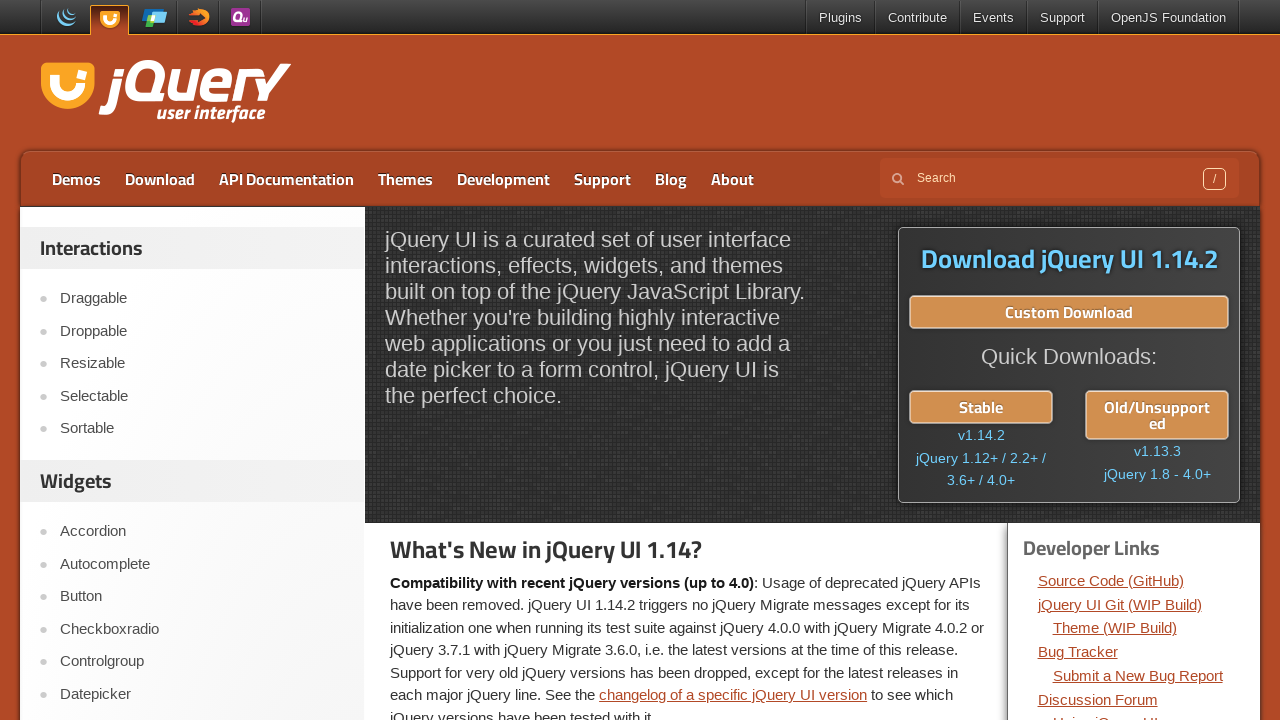